Fills out a quote request form with valid information including name, email, company, message, phone number, service type and budget, then submits the form

Starting URL: https://www.pixlogix.com/get-a-quote/

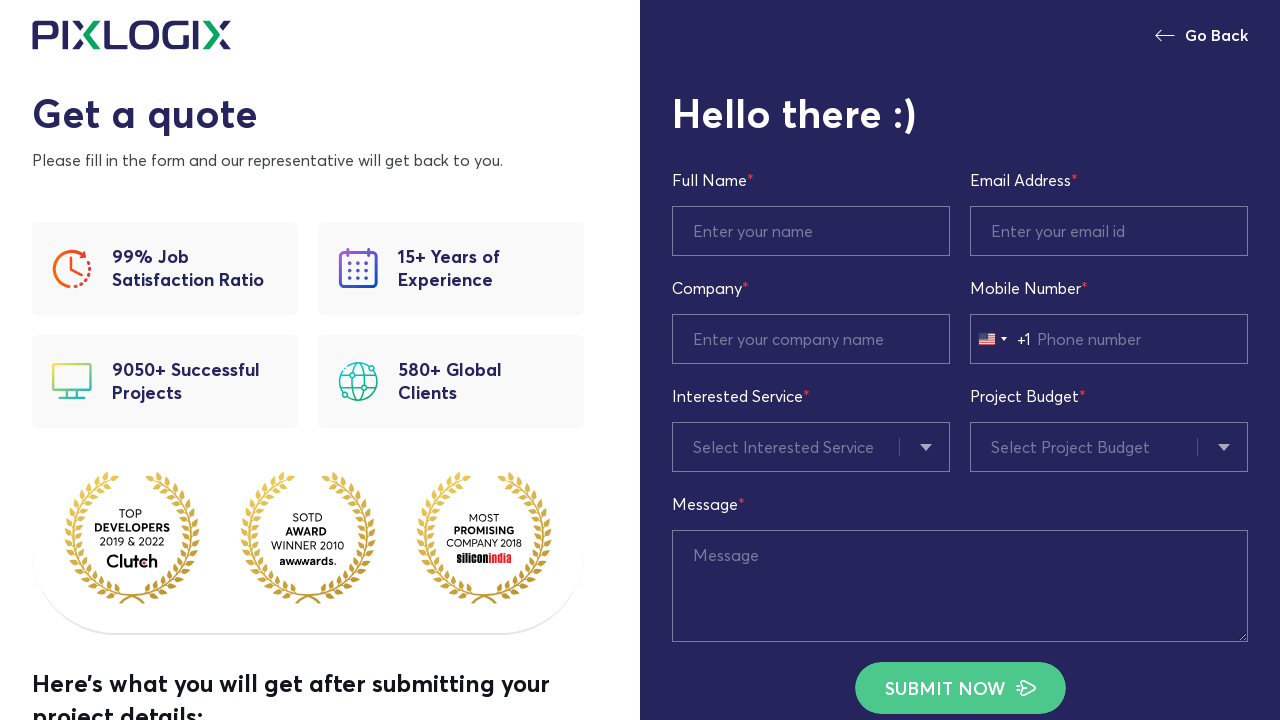

Filled first name field with 'Watson' on input#rq_first_name
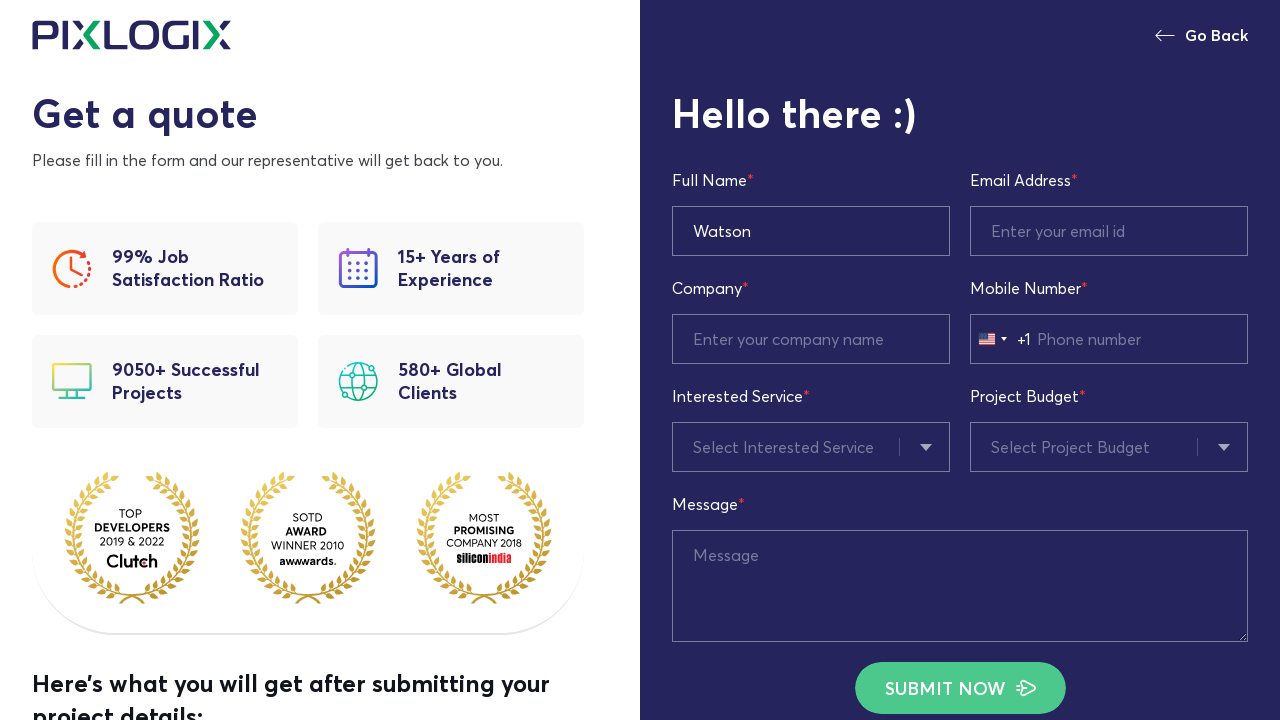

Filled email field with 'test@gmail.com' on input#rq_email_address
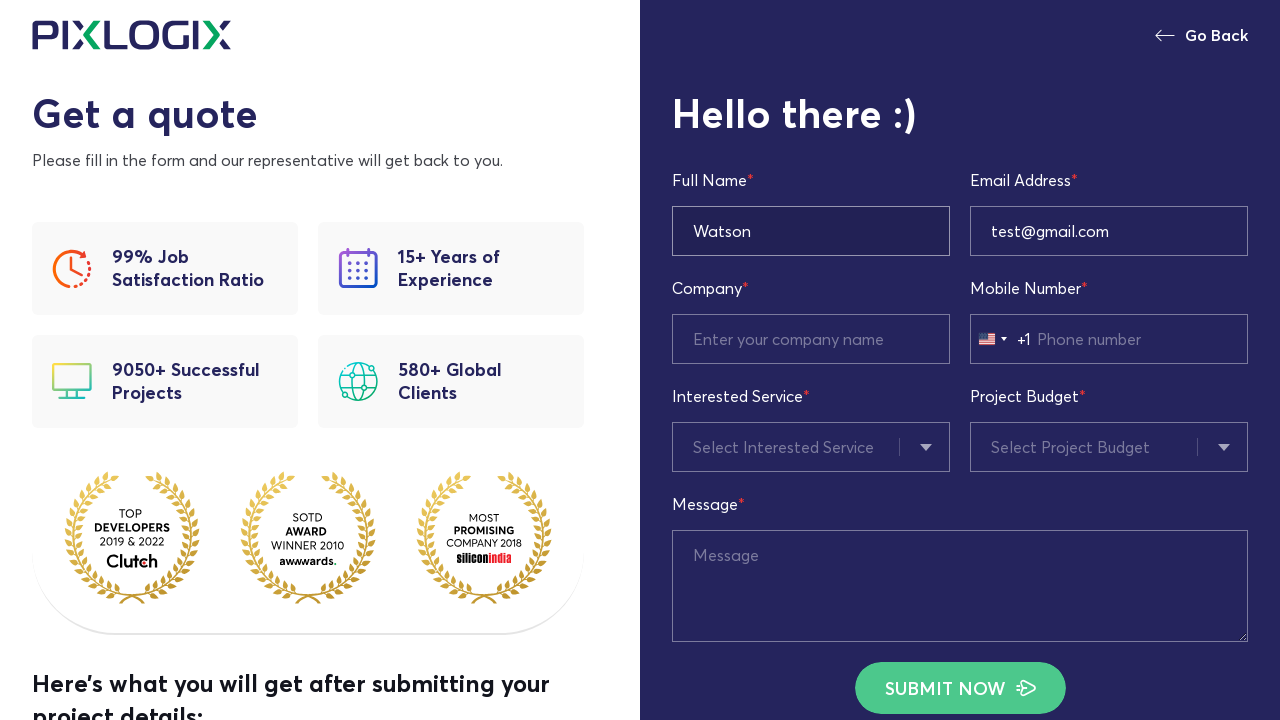

Filled company name field with 'pixlogix' on input#rq_compuny_name
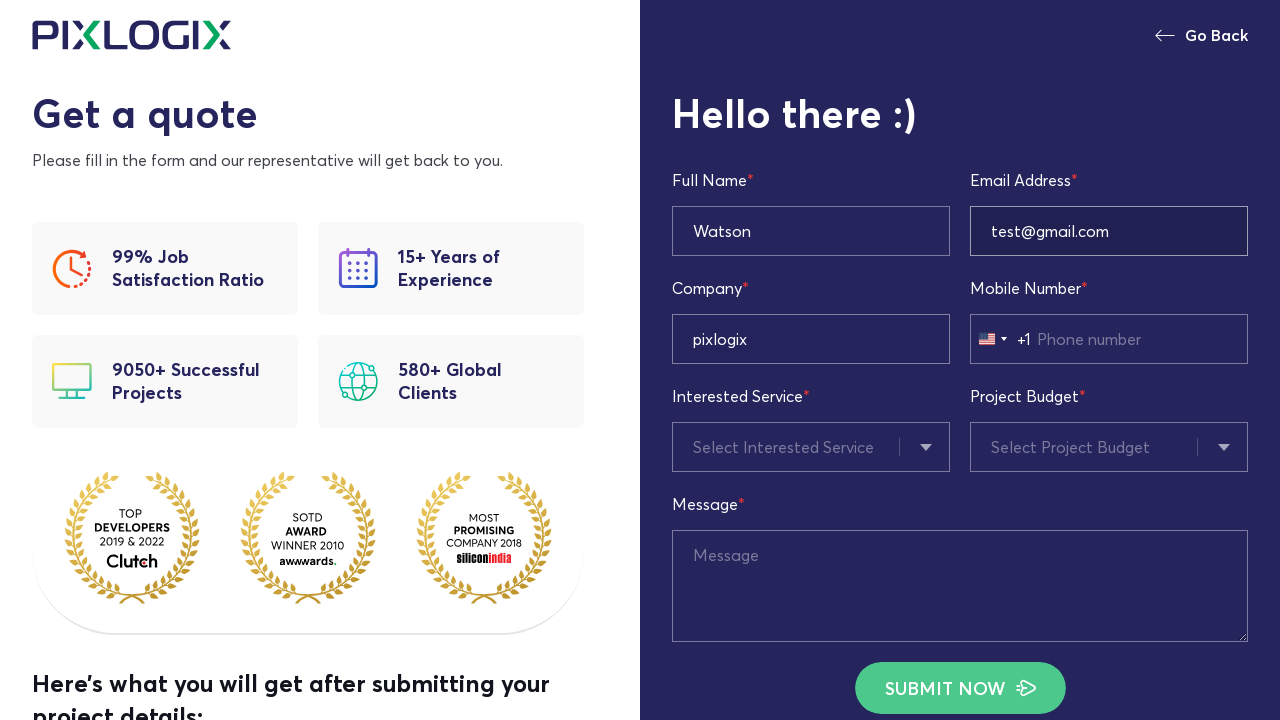

Filled message field with 'harshad automation testing' on textarea#rq_message
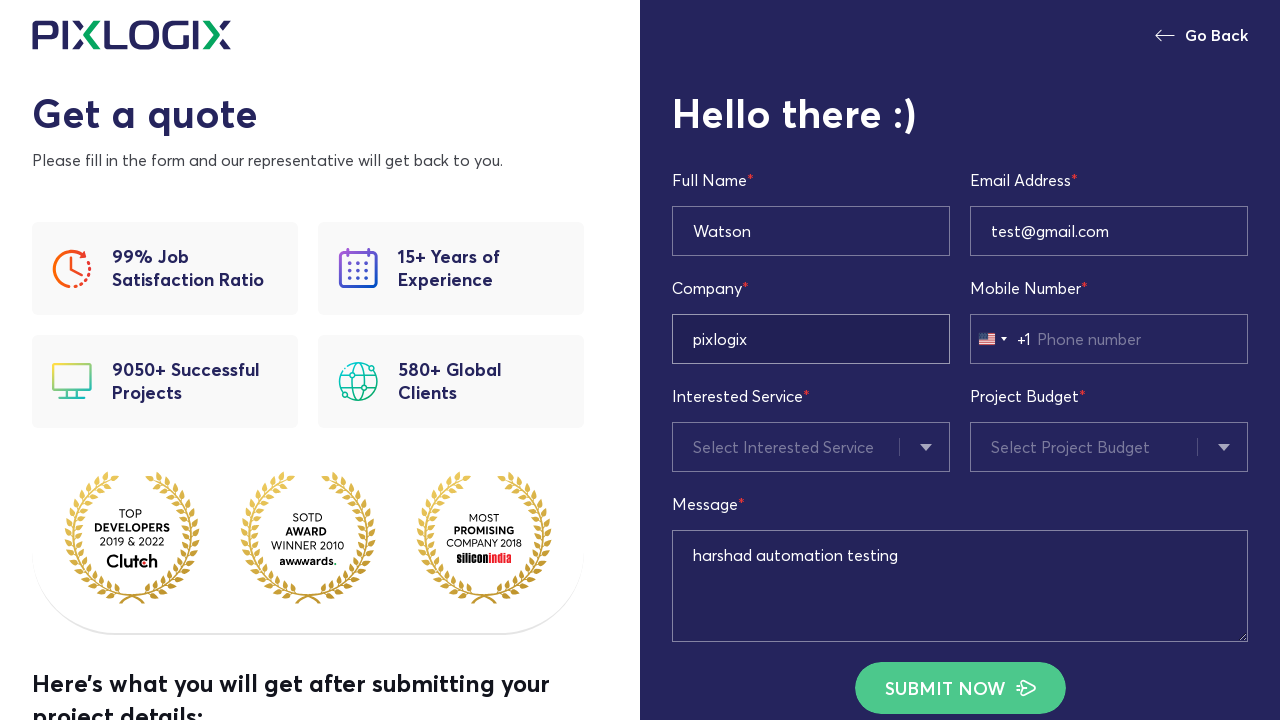

Filled phone number field with '08542385025' on input#mobile_code
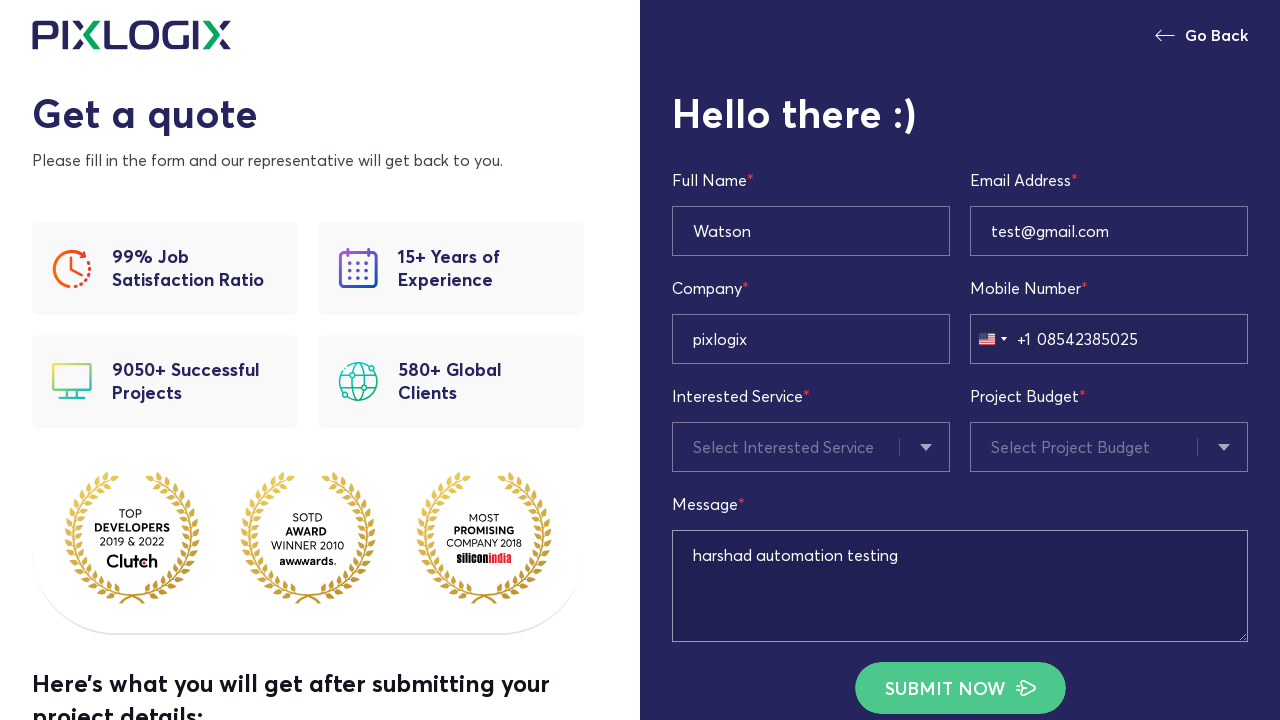

Selected 'SEO' from service type dropdown on select#rq_services
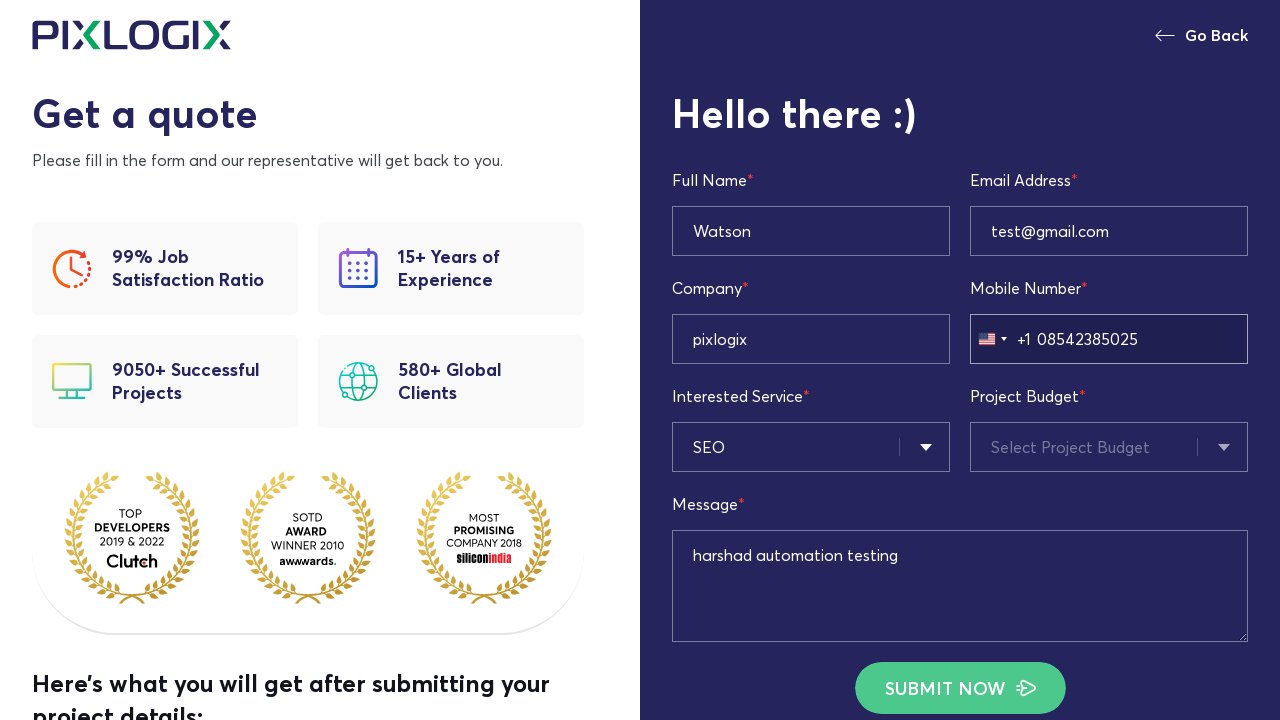

Selected 'Below $5k (in USD)' from budget dropdown on select#rq_proj_budget
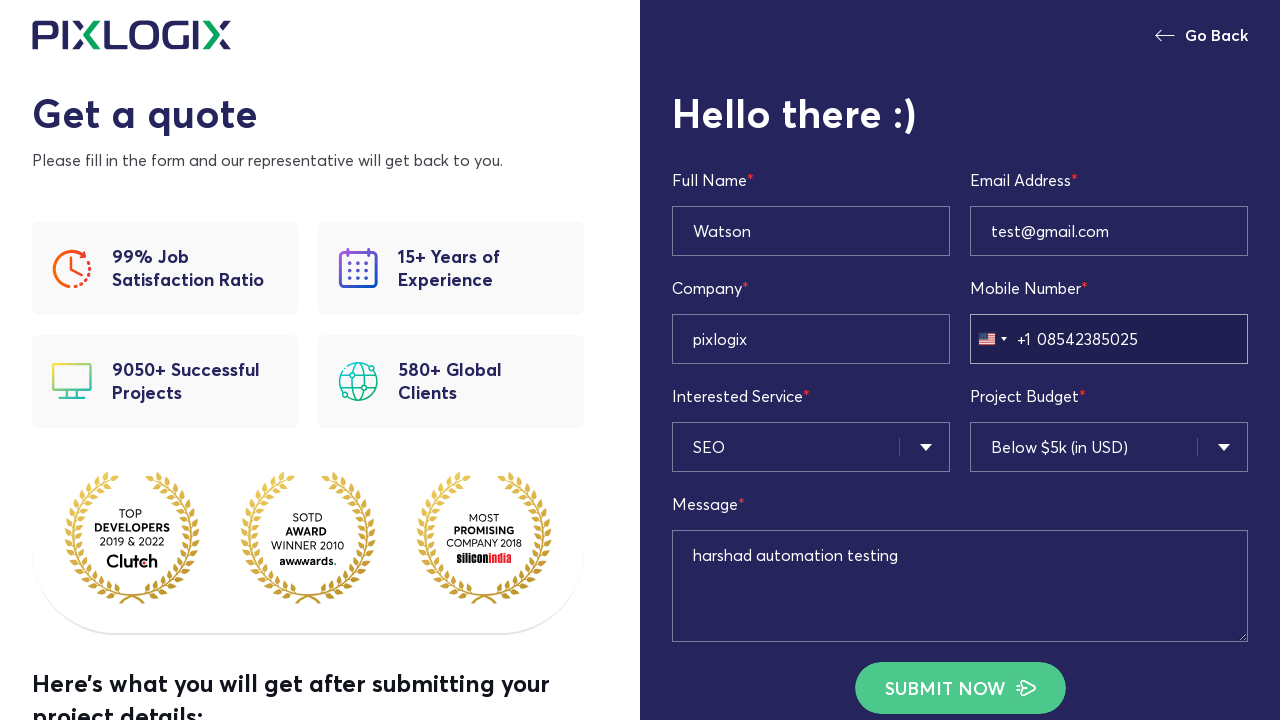

Clicked 'Submit Now' button to submit the form at (960, 688) on span:has-text('Submit Now')
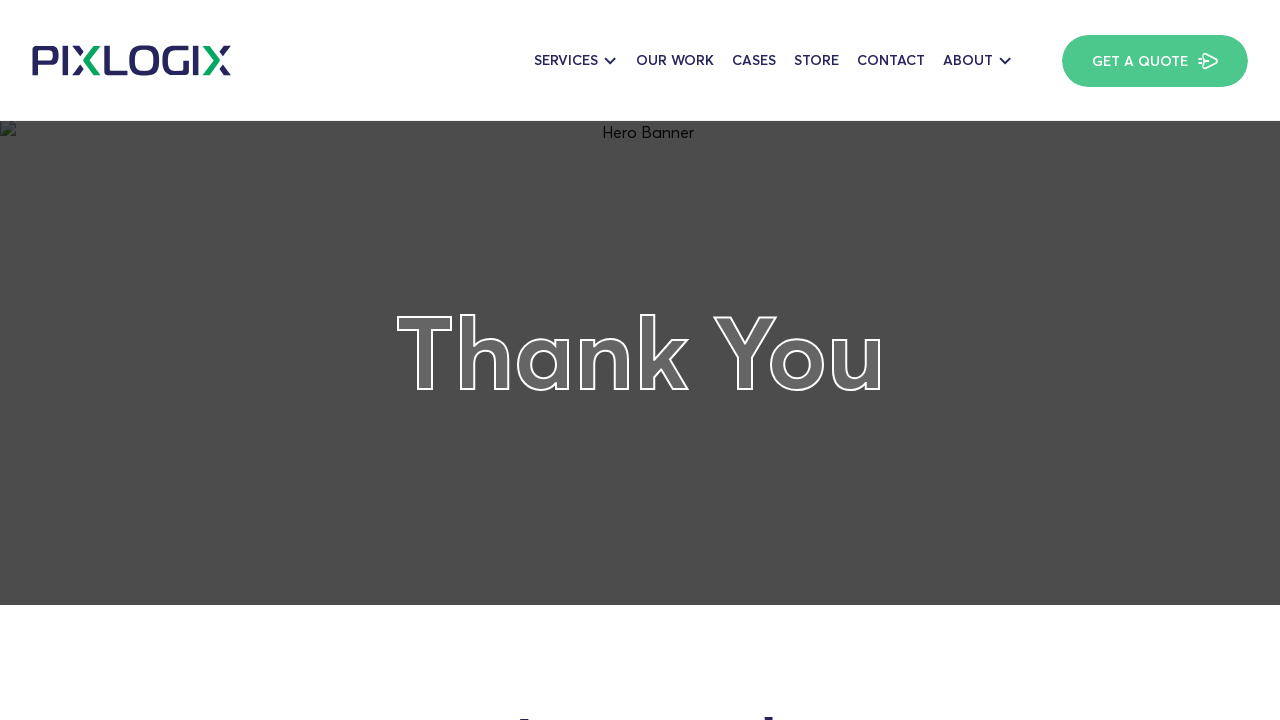

Successfully navigated to thank you page confirming form submission
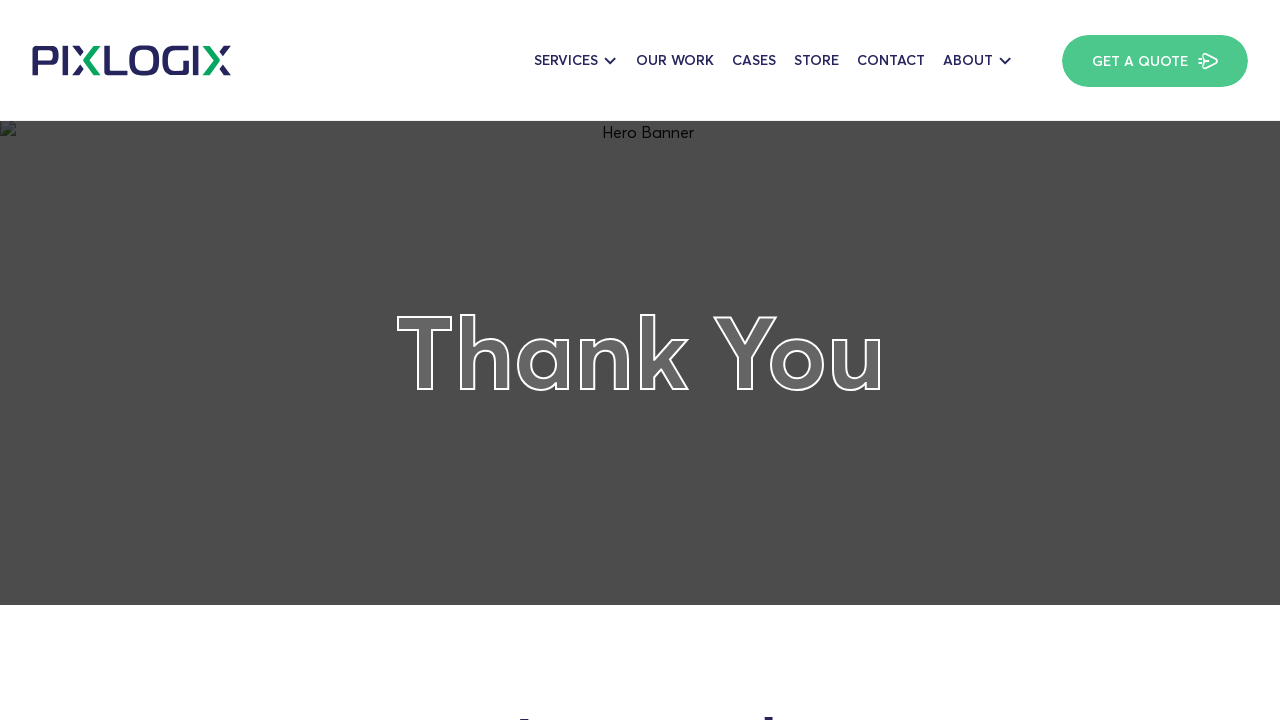

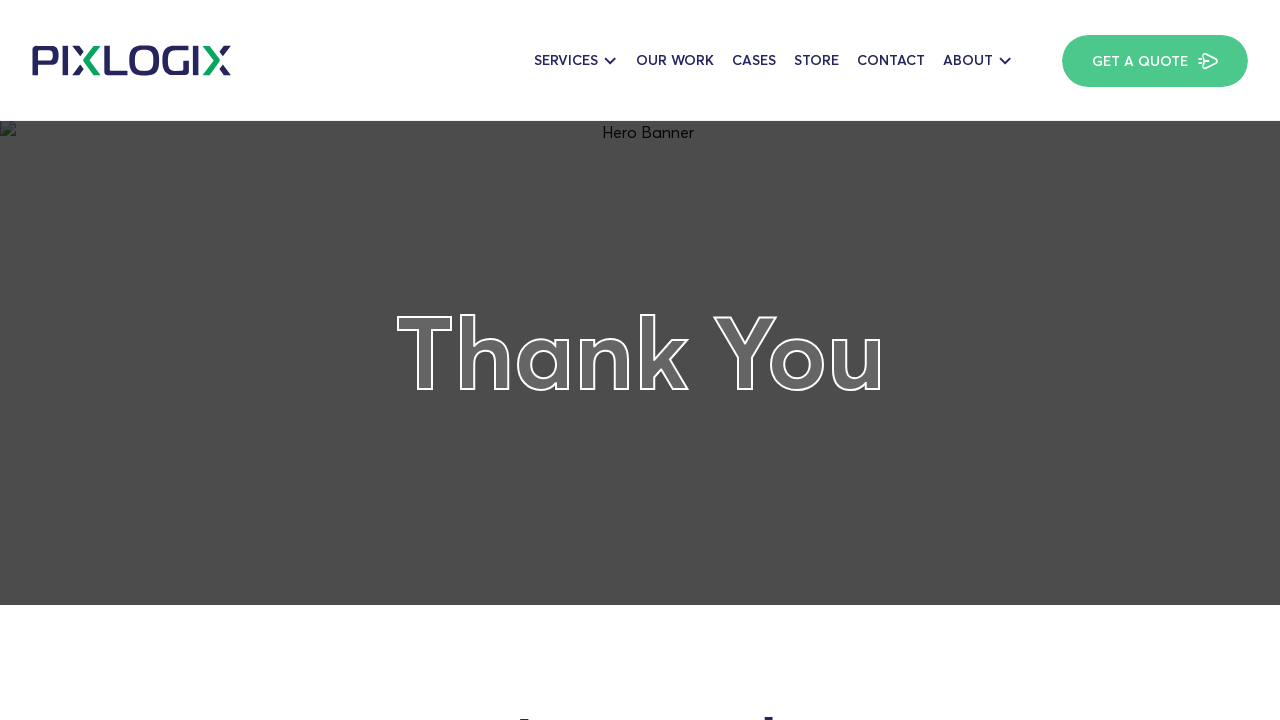